Tests a page with implicit wait functionality by clicking a verify button and checking that a success message appears

Starting URL: http://suninjuly.github.io/wait1.html

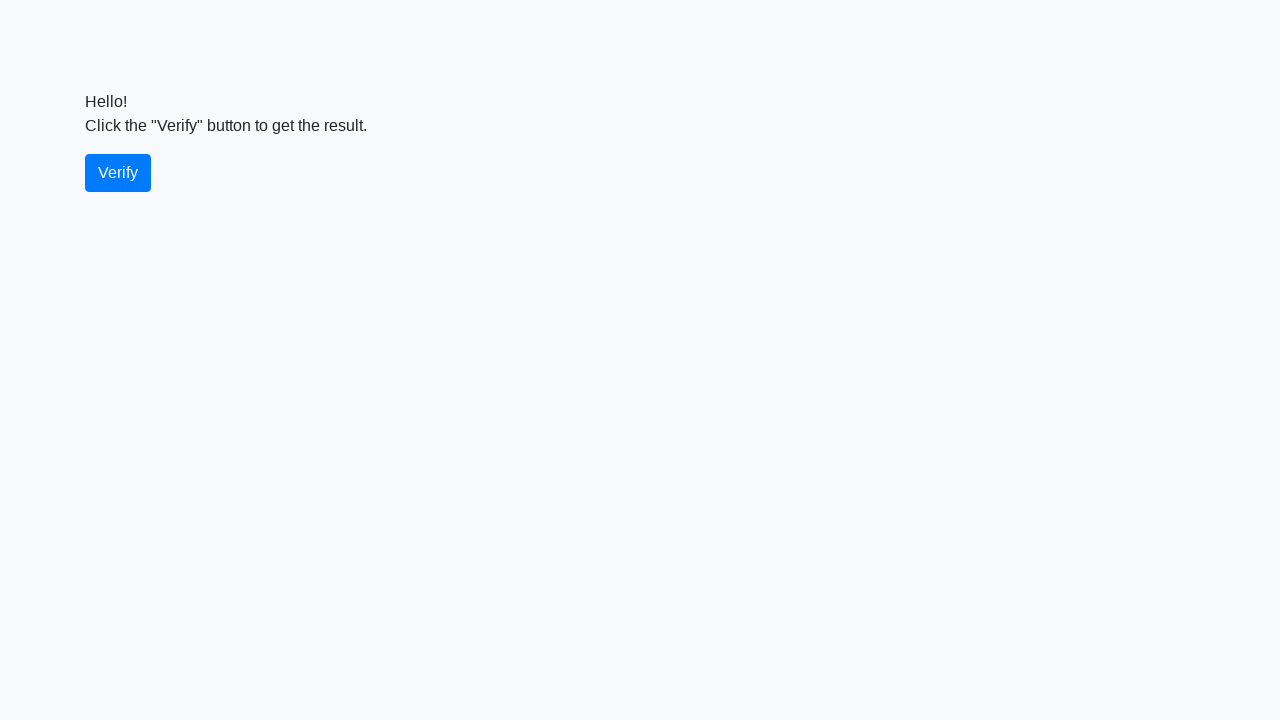

Clicked verify button at (118, 173) on #verify
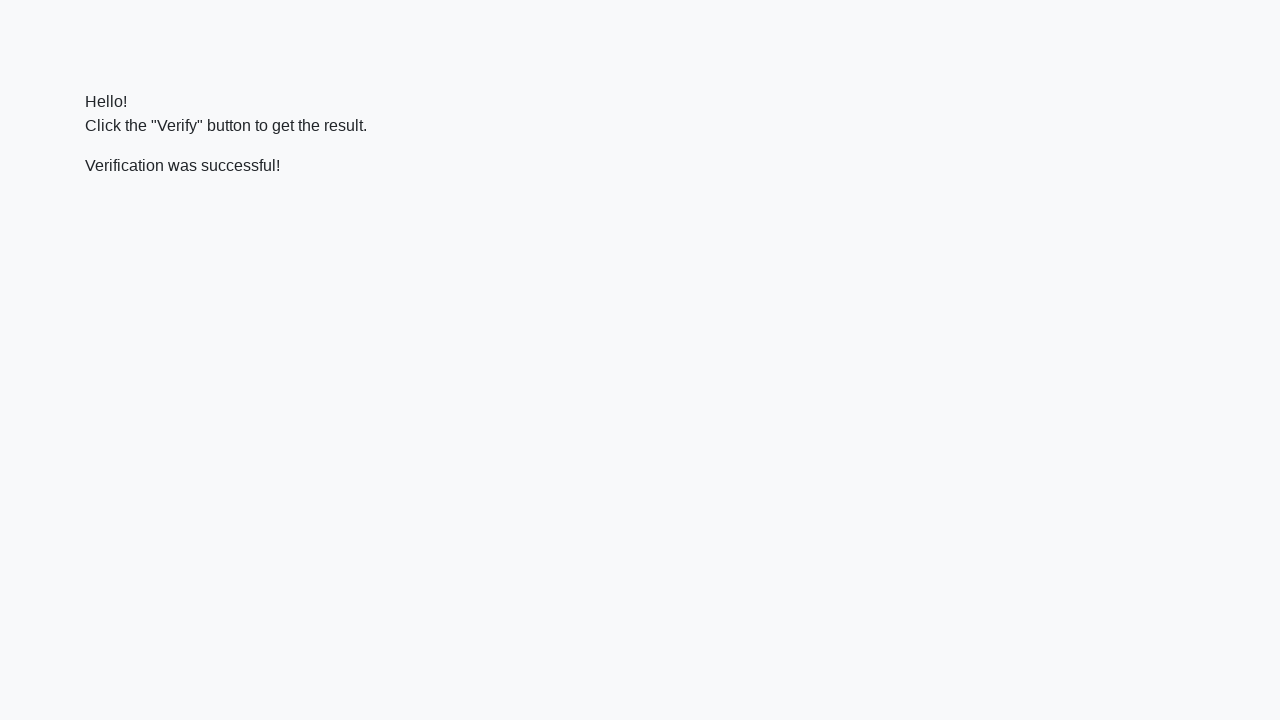

Success message appeared and is ready
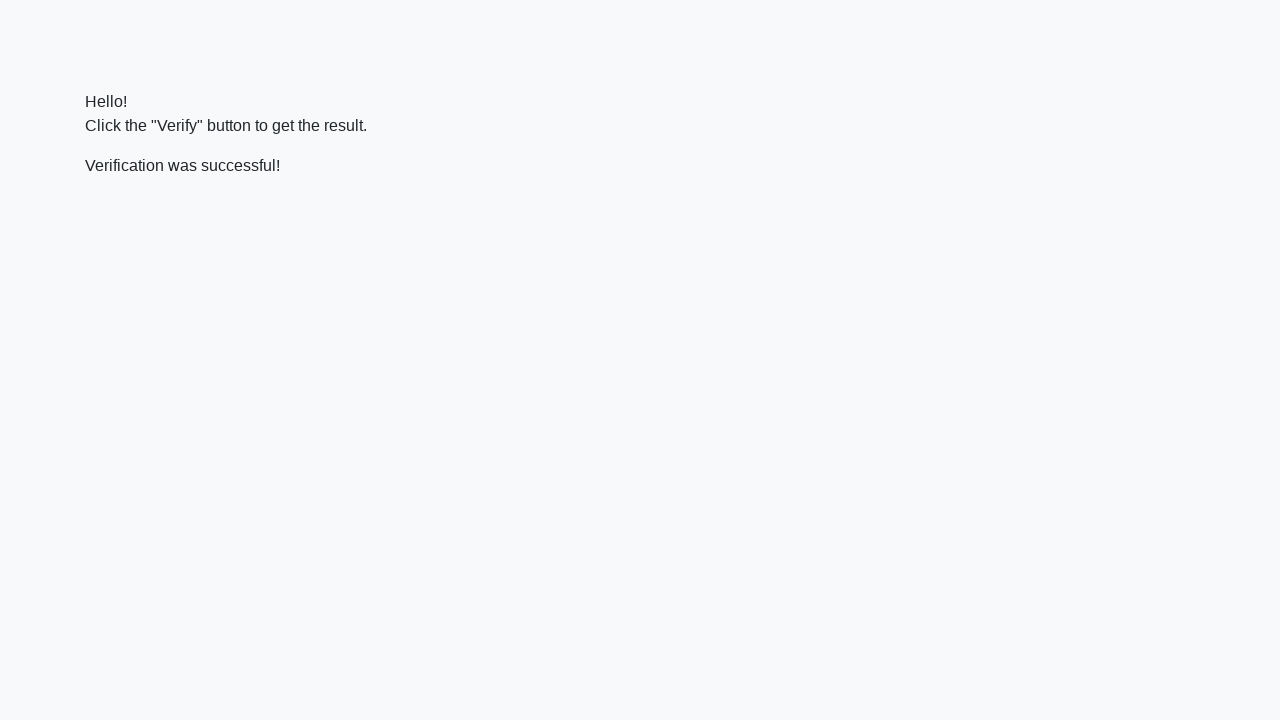

Verified that success message contains 'successful'
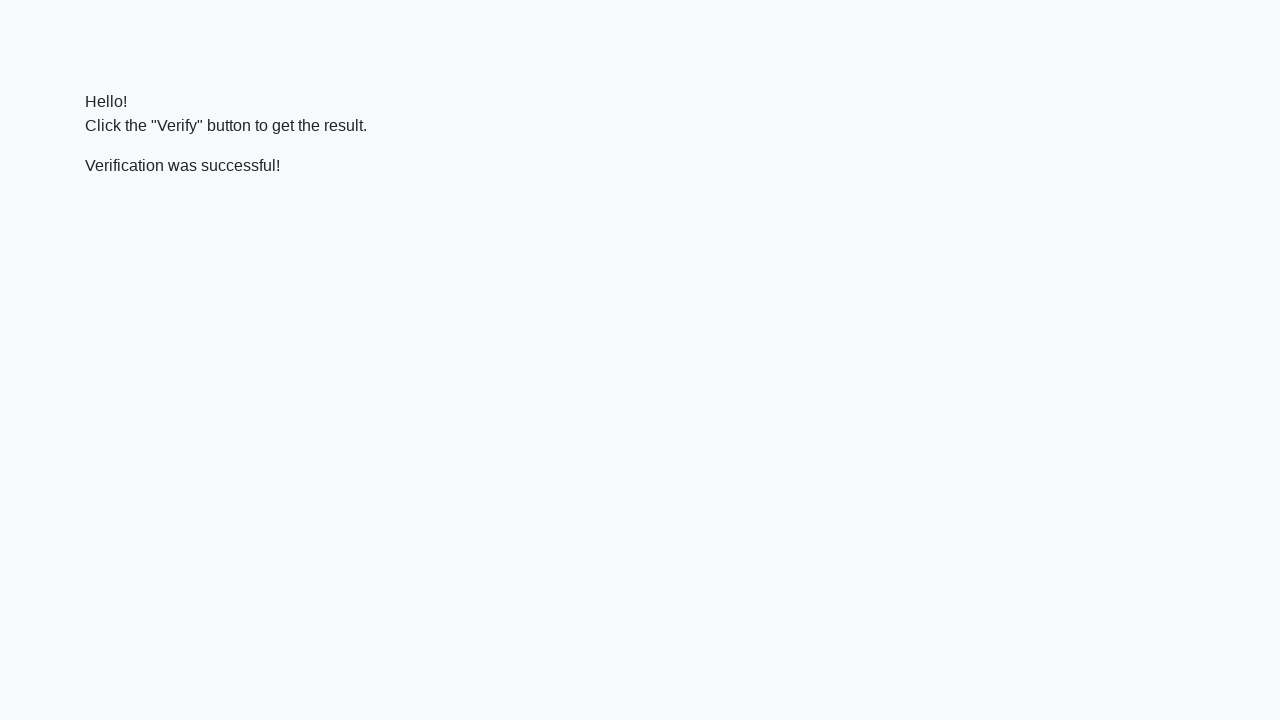

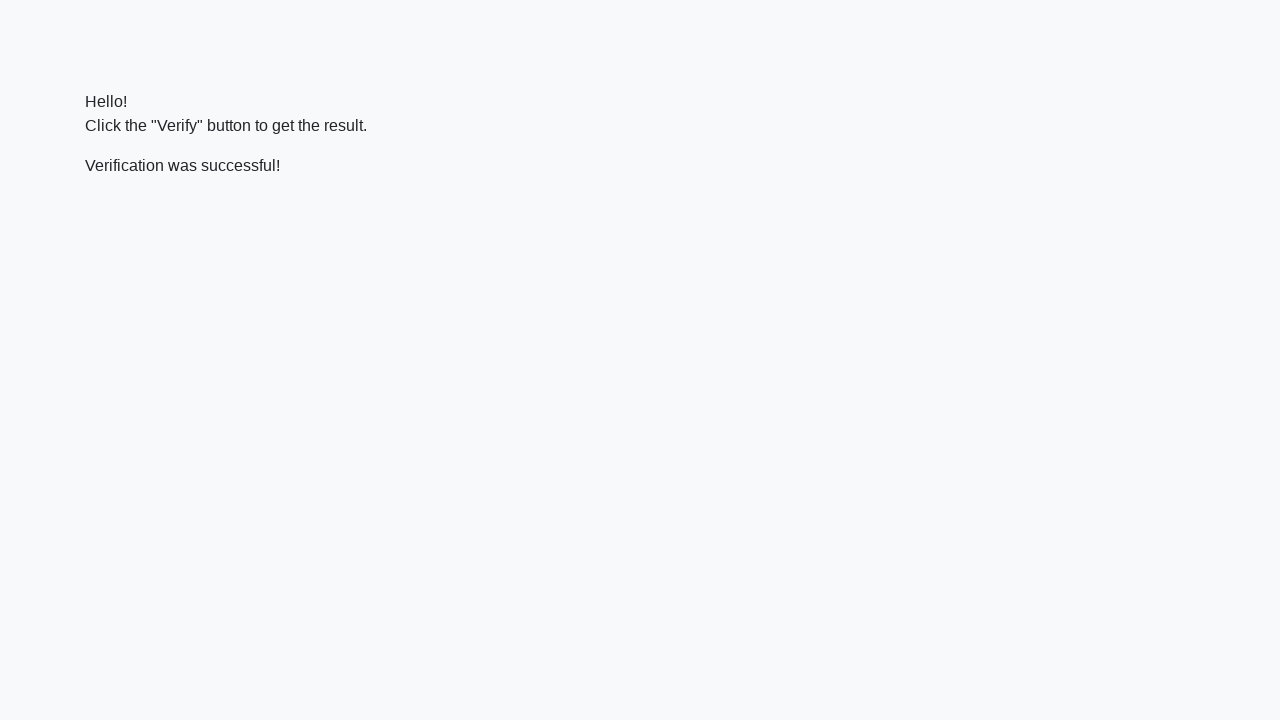